Tests checkbox functionality on a practice page by interacting with a "select all" checkbox in a table header and verifying that individual checkboxes become selected.

Starting URL: https://selectorshub.com/xpath-practice-page/

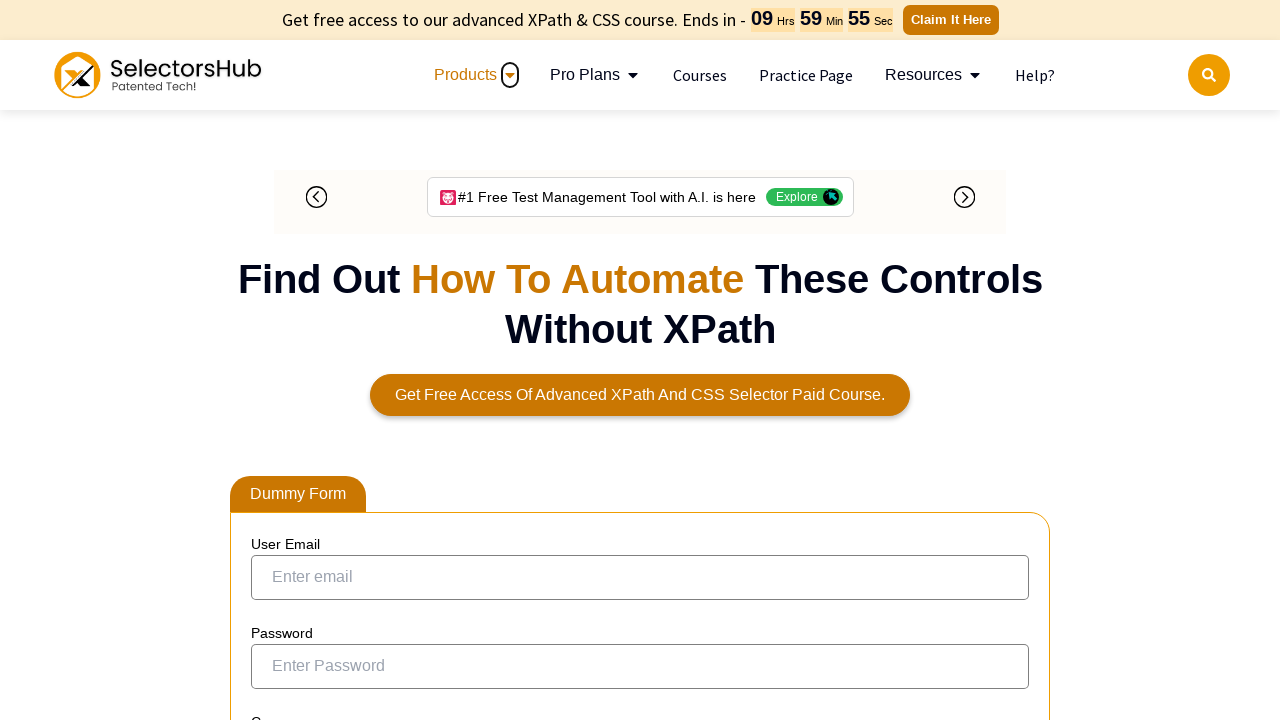

Table wrapper loaded and visible
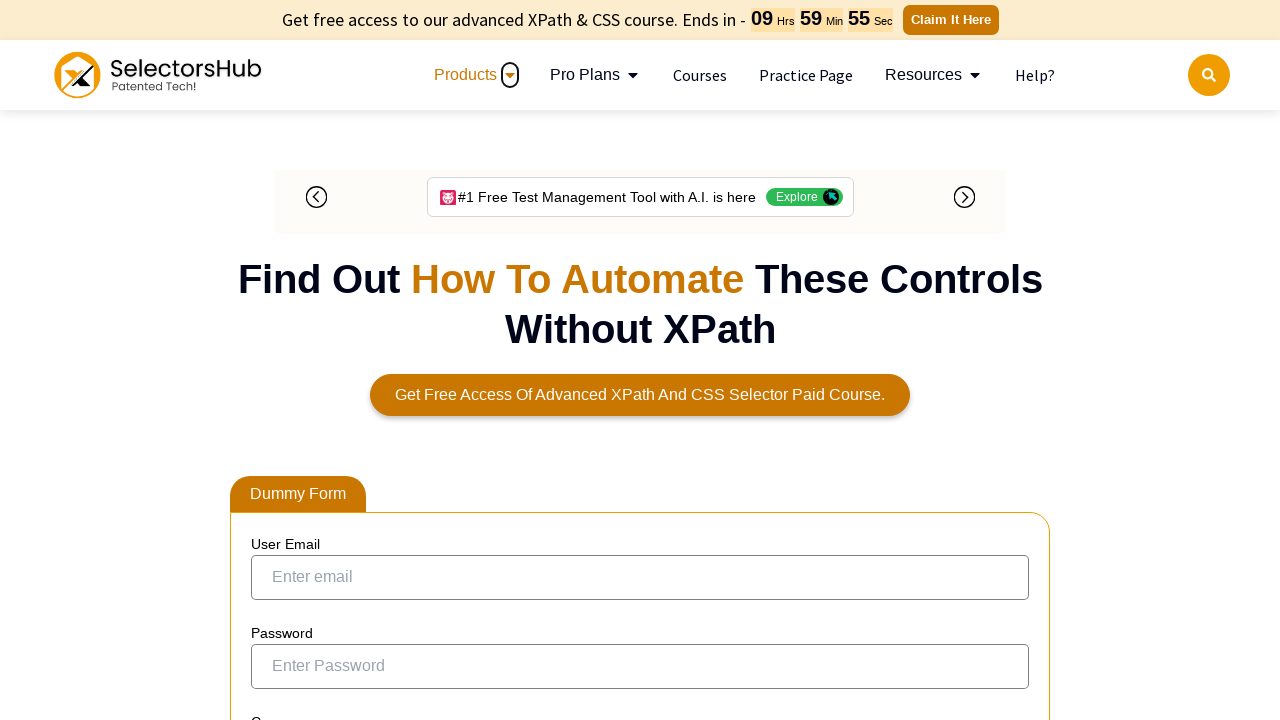

Retrieved checkbox count from table: 7 checkboxes found
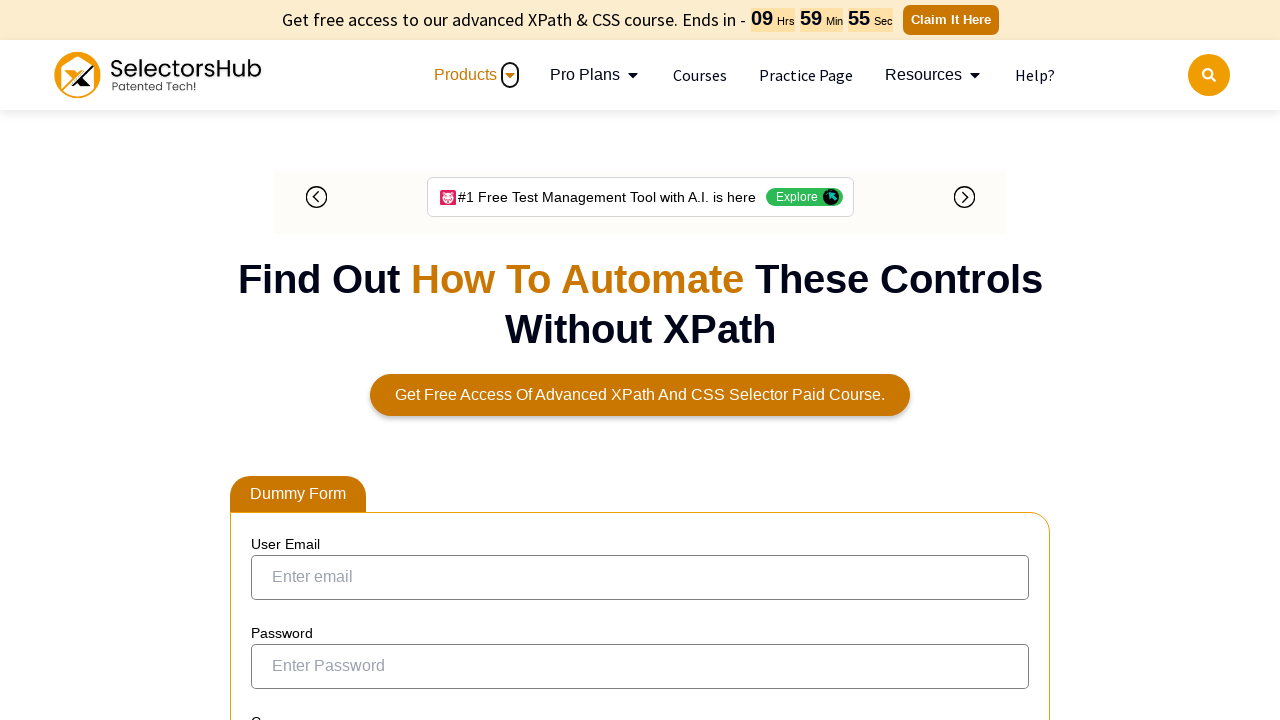

Located specific checkbox element with ID 'ohrmList_chkSelectRecord_25'
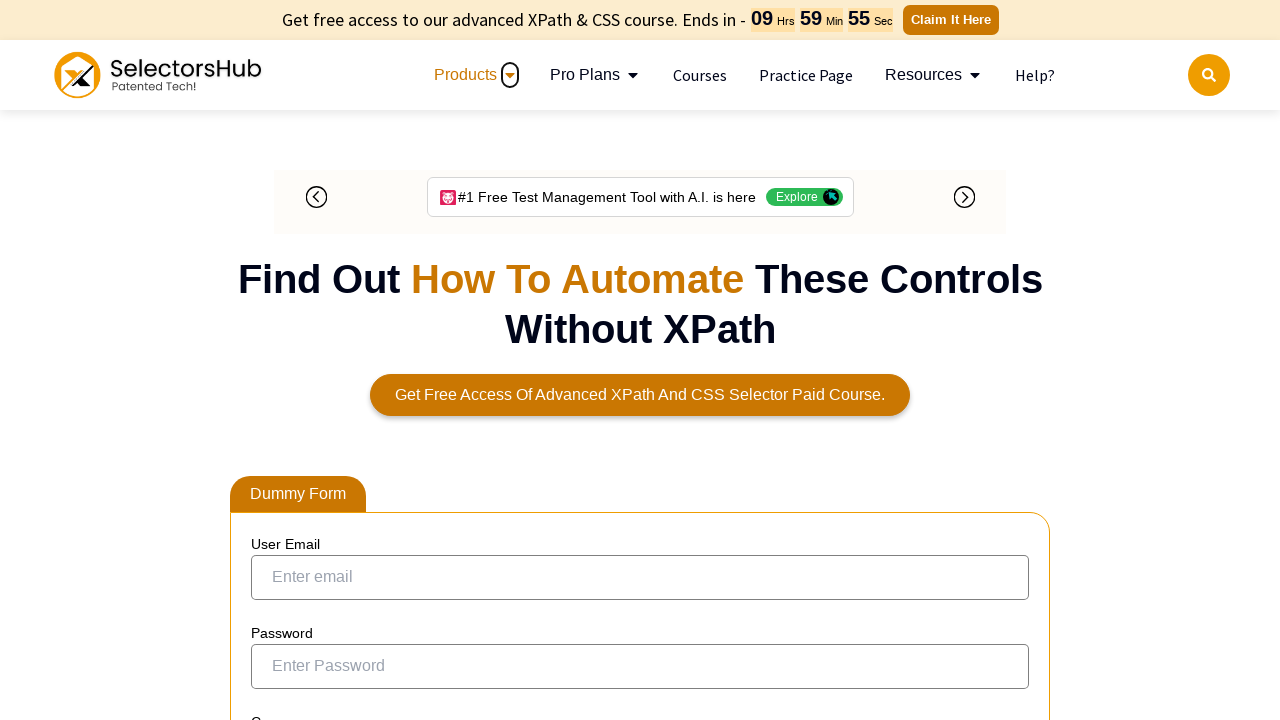

Clicked header checkbox to select all items in table at (274, 353) on xpath=//th[@class='checkbox-col']//input
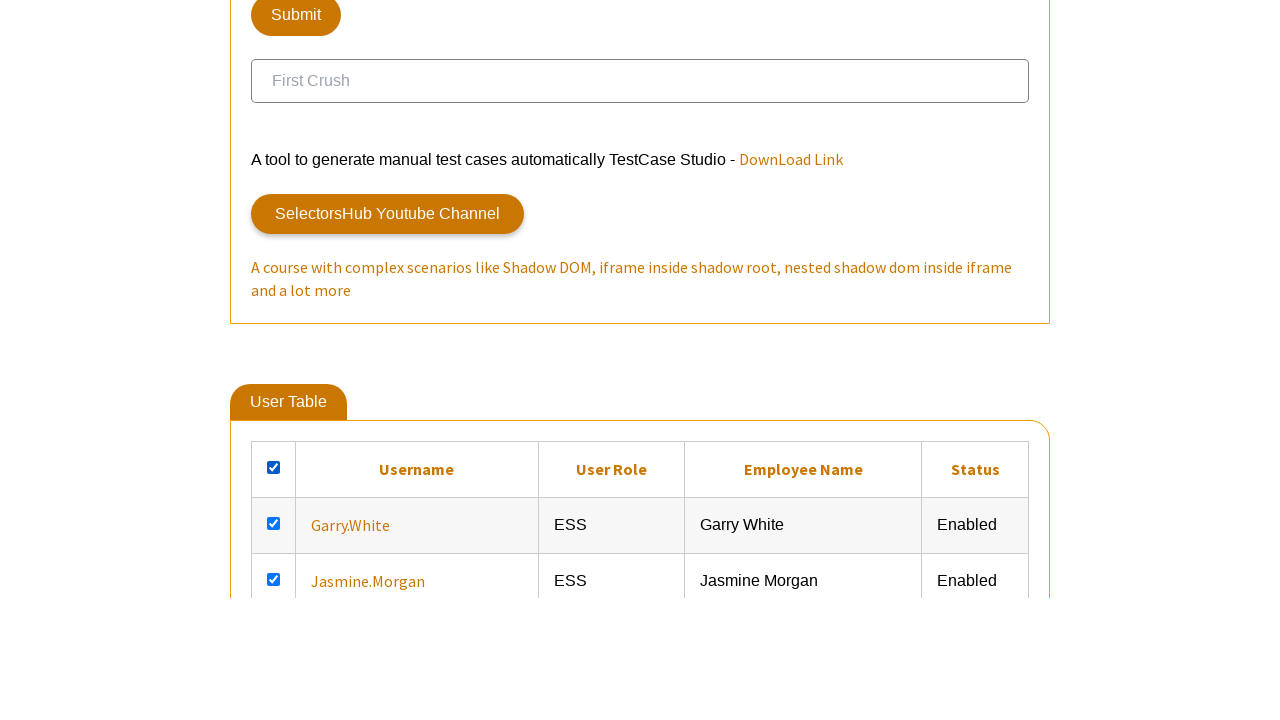

Waited 500ms for checkbox selection state to update
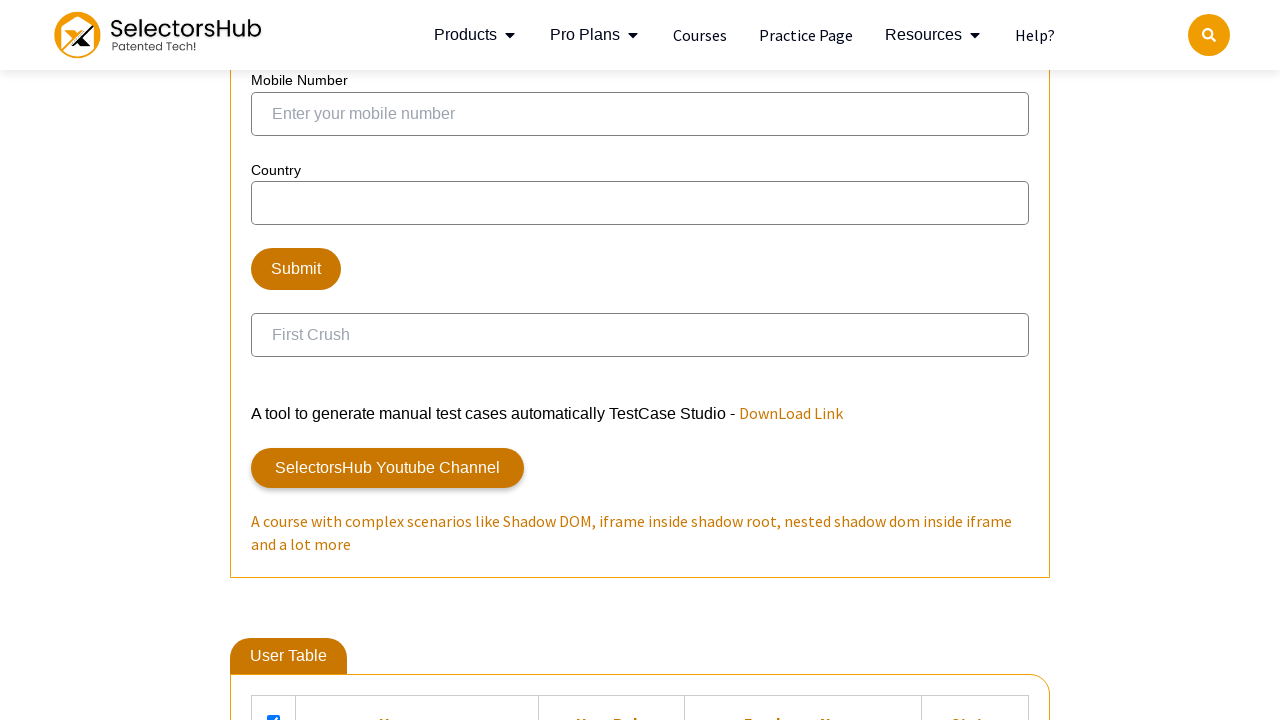

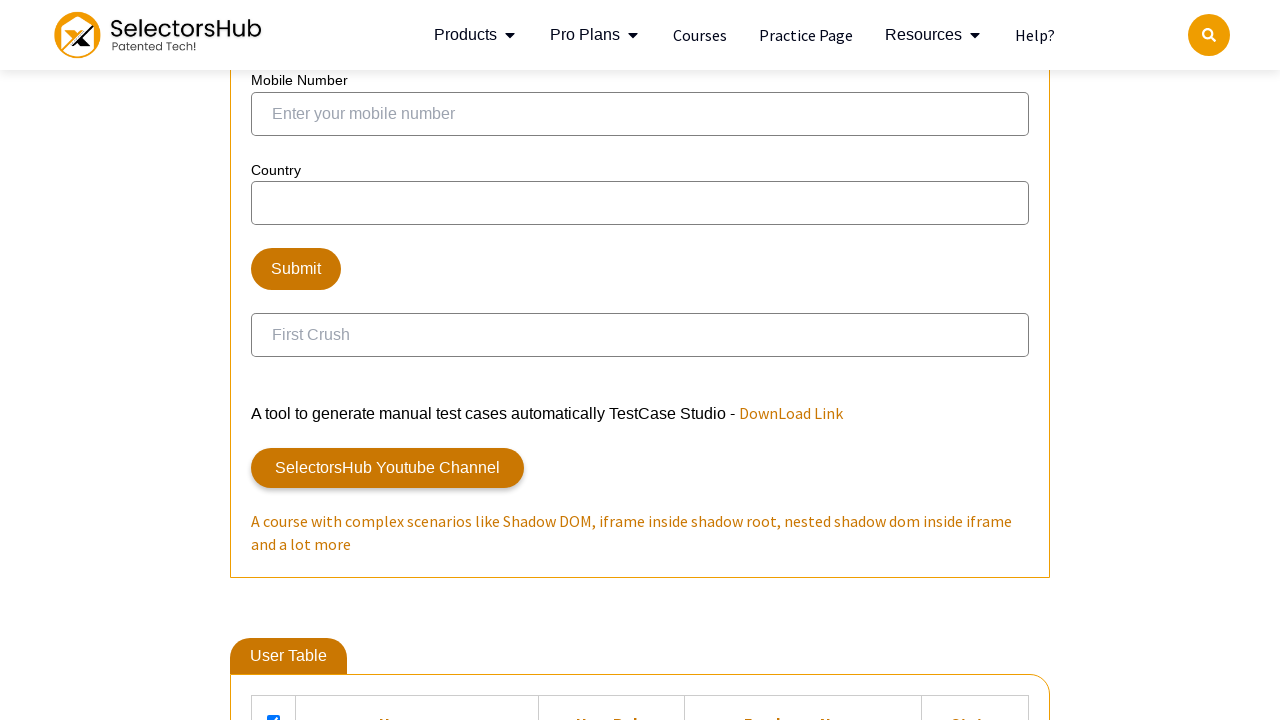